Tests form filling functionality by entering personal information (first name, last name, city, country) into a form, submitting it, then navigating to a second page to find a link with a specific calculated numeric text.

Starting URL: https://suninjuly.github.io/simple_form_find_task.html

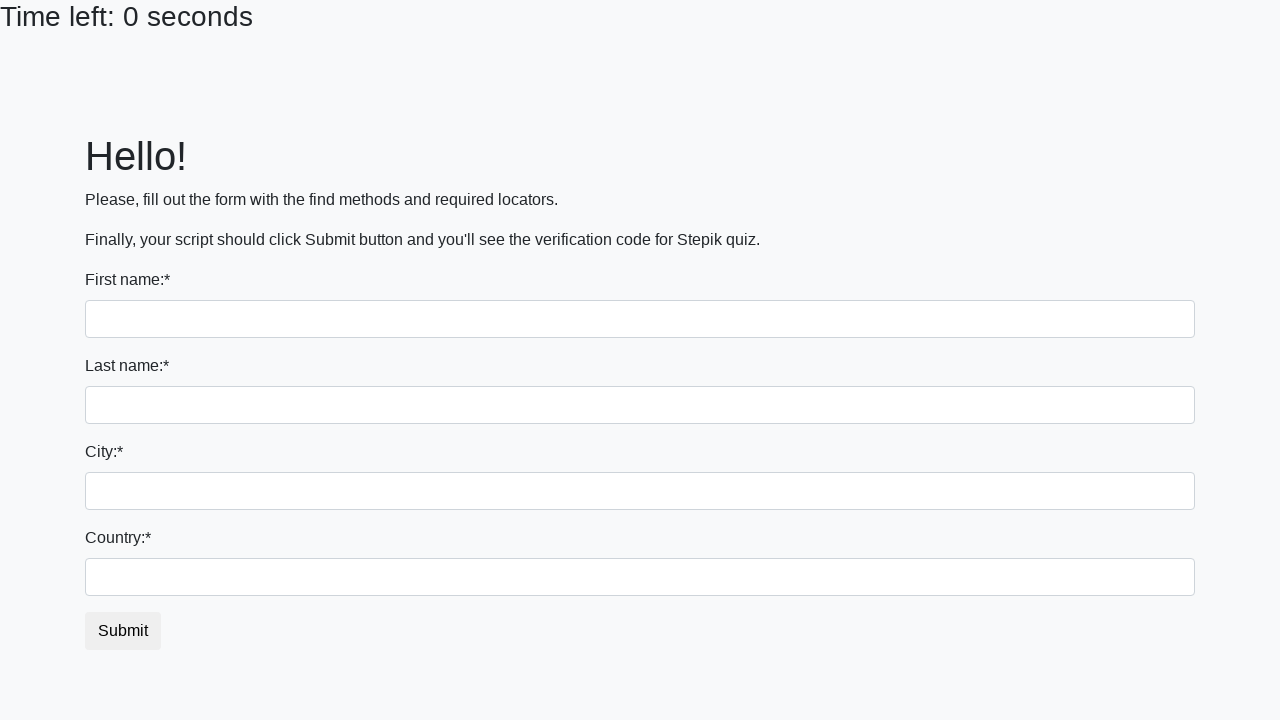

Filled first name field with 'Ivan' on input
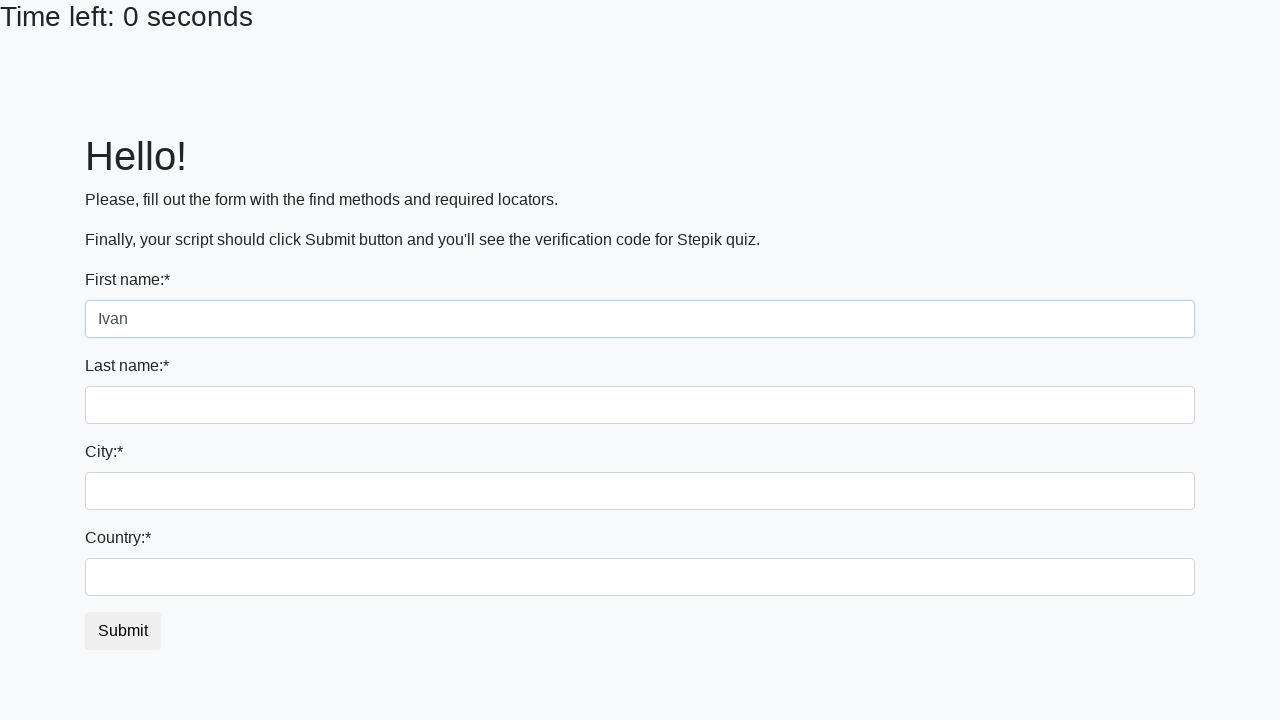

Filled last name field with 'Petrov' on input[name='last_name']
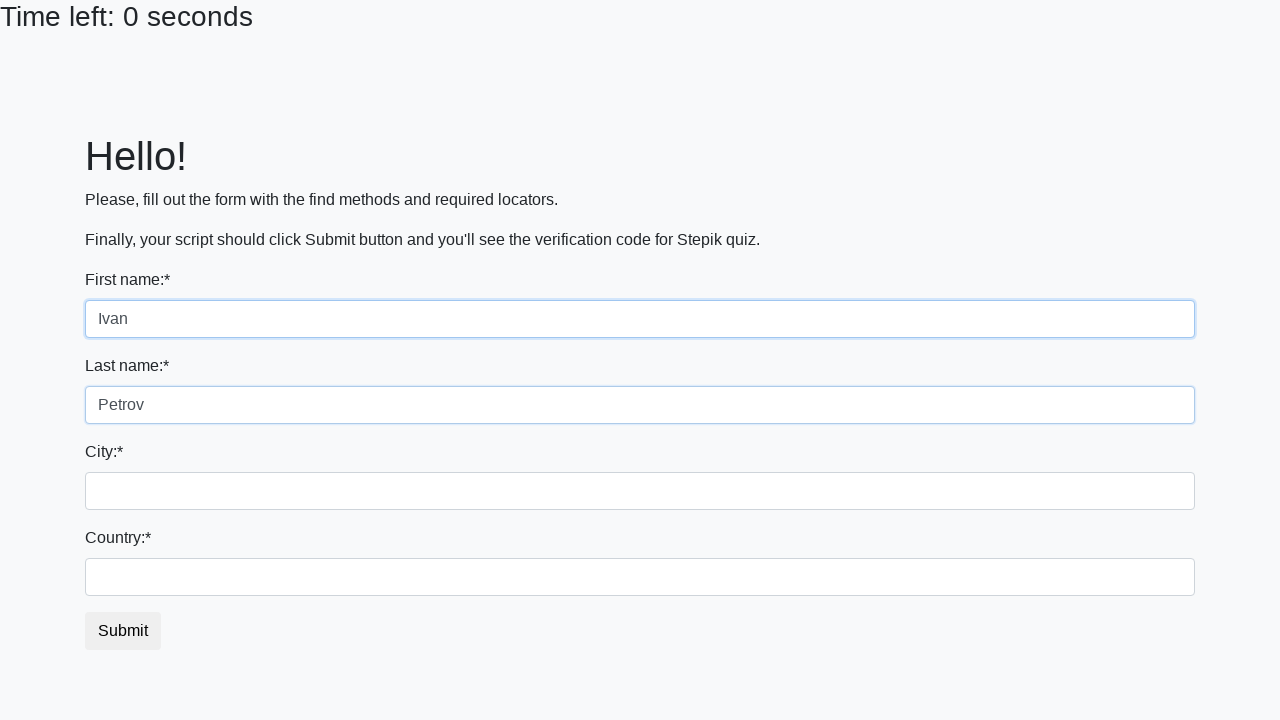

Filled city field with 'Smolensk' on .city
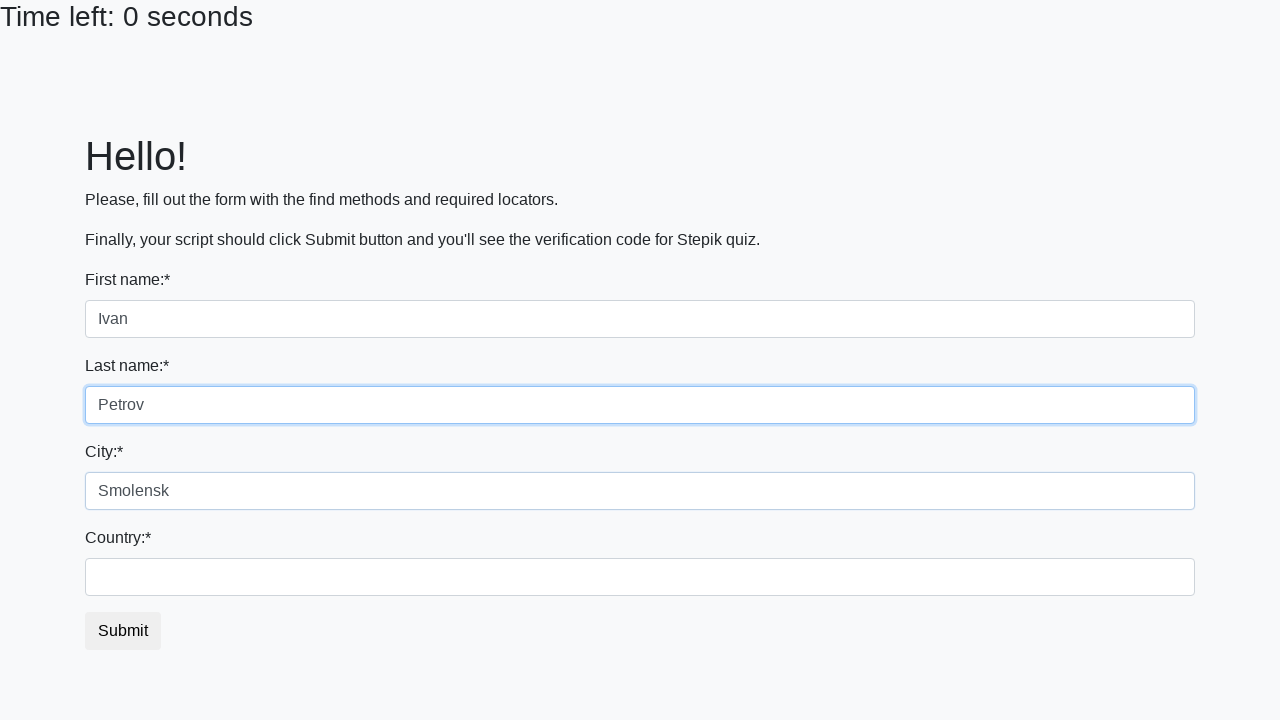

Filled country field with 'Russia' on #country
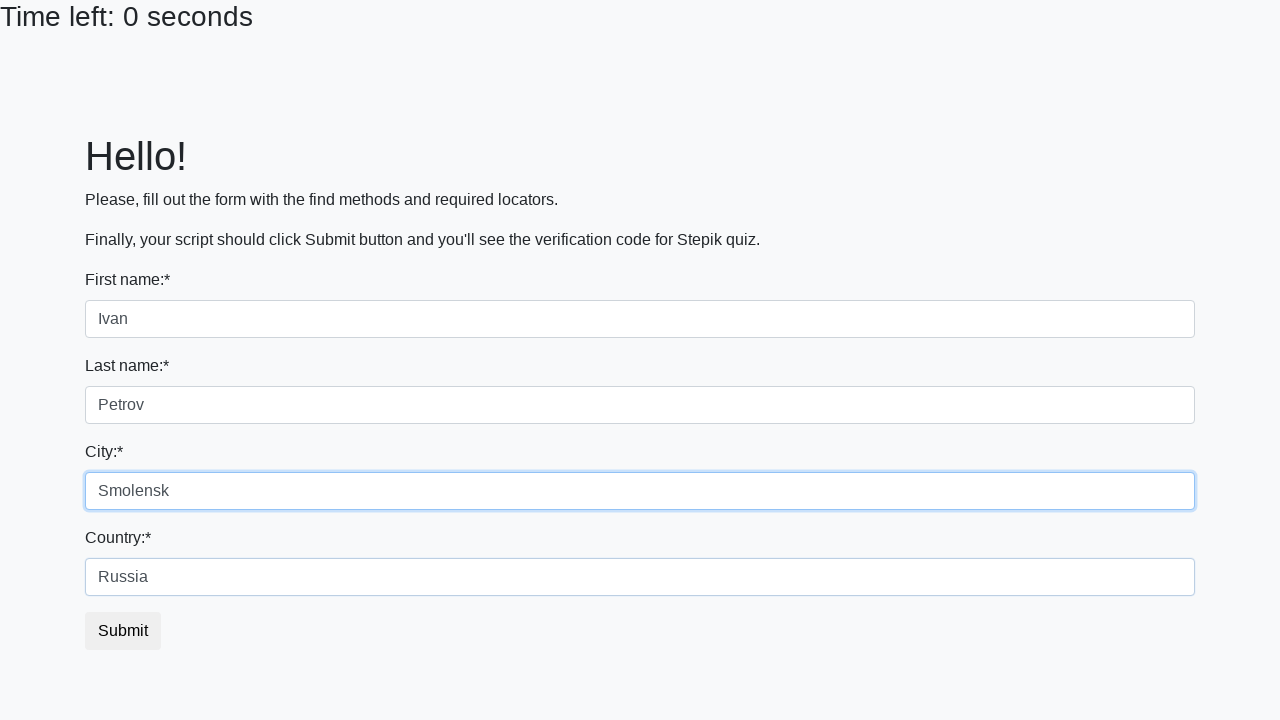

Clicked submit button to complete first form at (123, 631) on button.btn
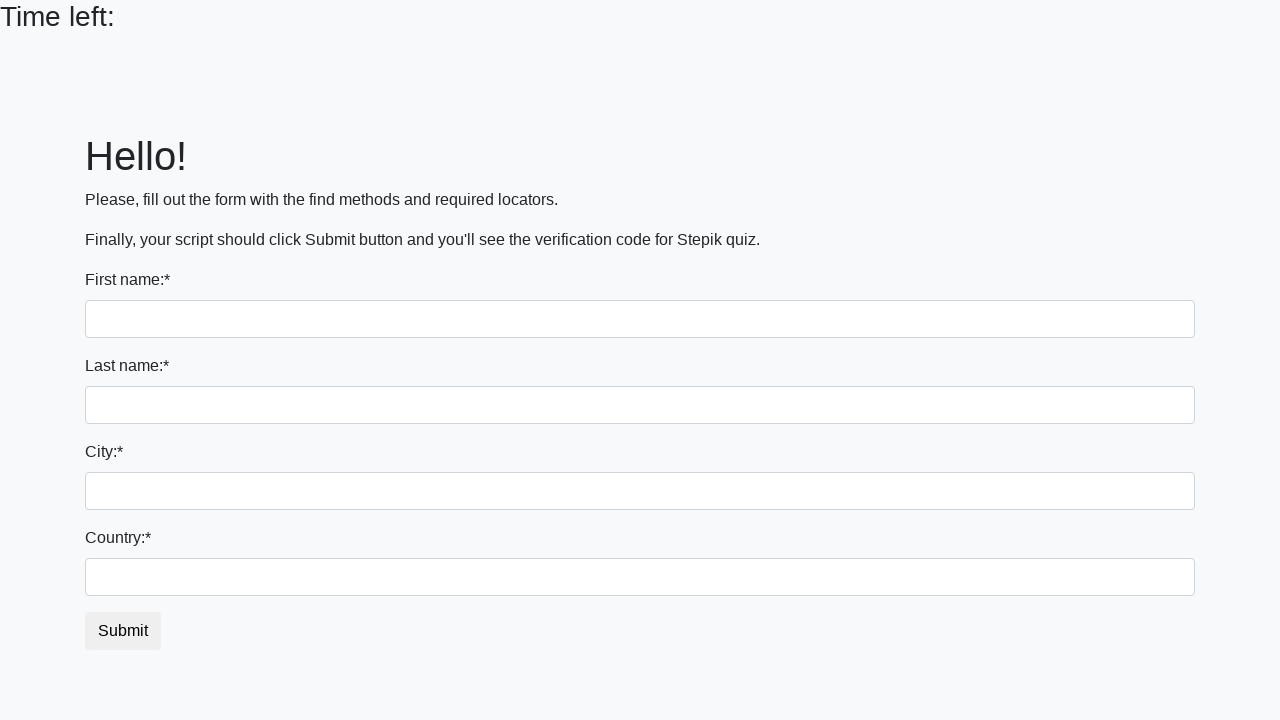

Navigated to second page to find link with calculated text
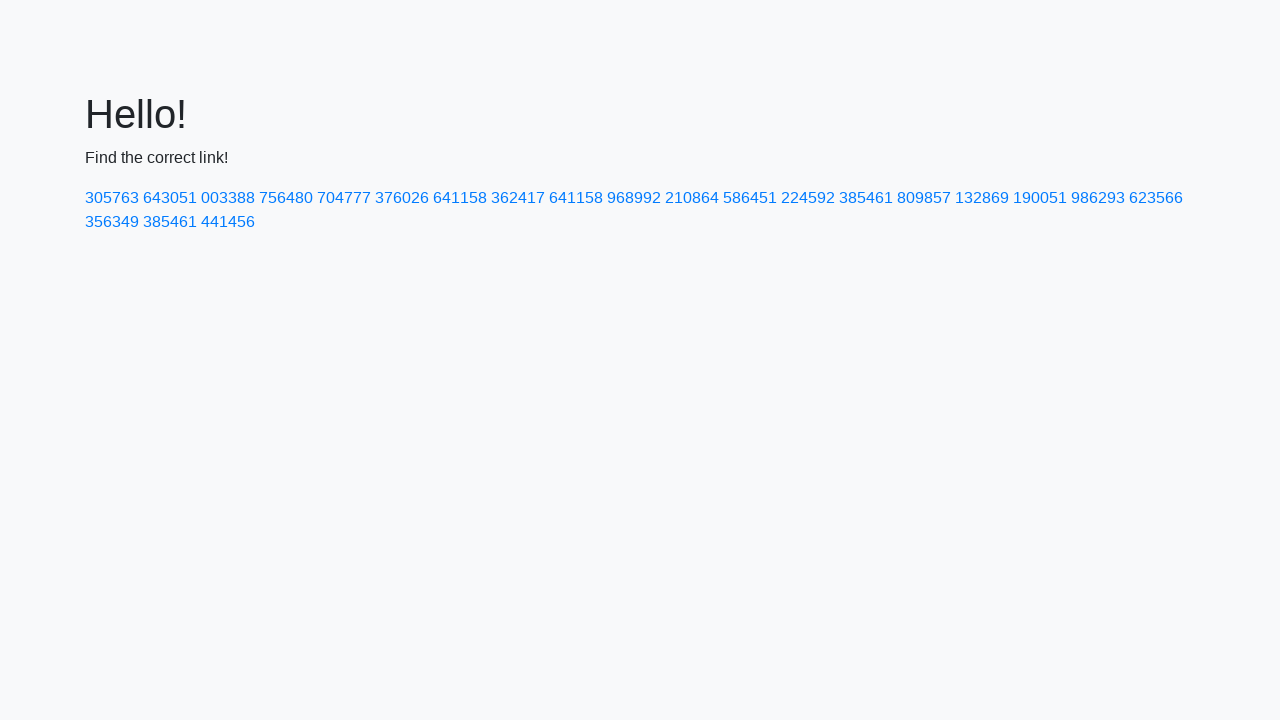

Calculated link text value: 224592
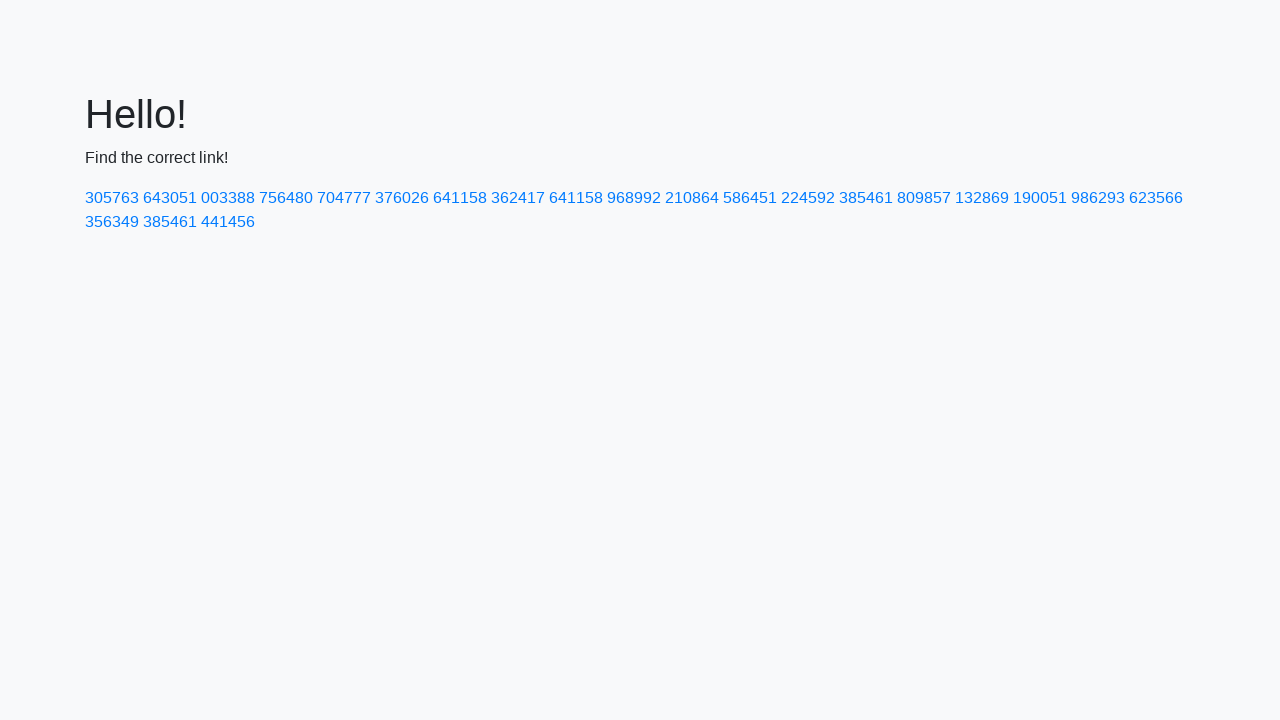

Clicked link with text '224592' at (808, 198) on text=224592
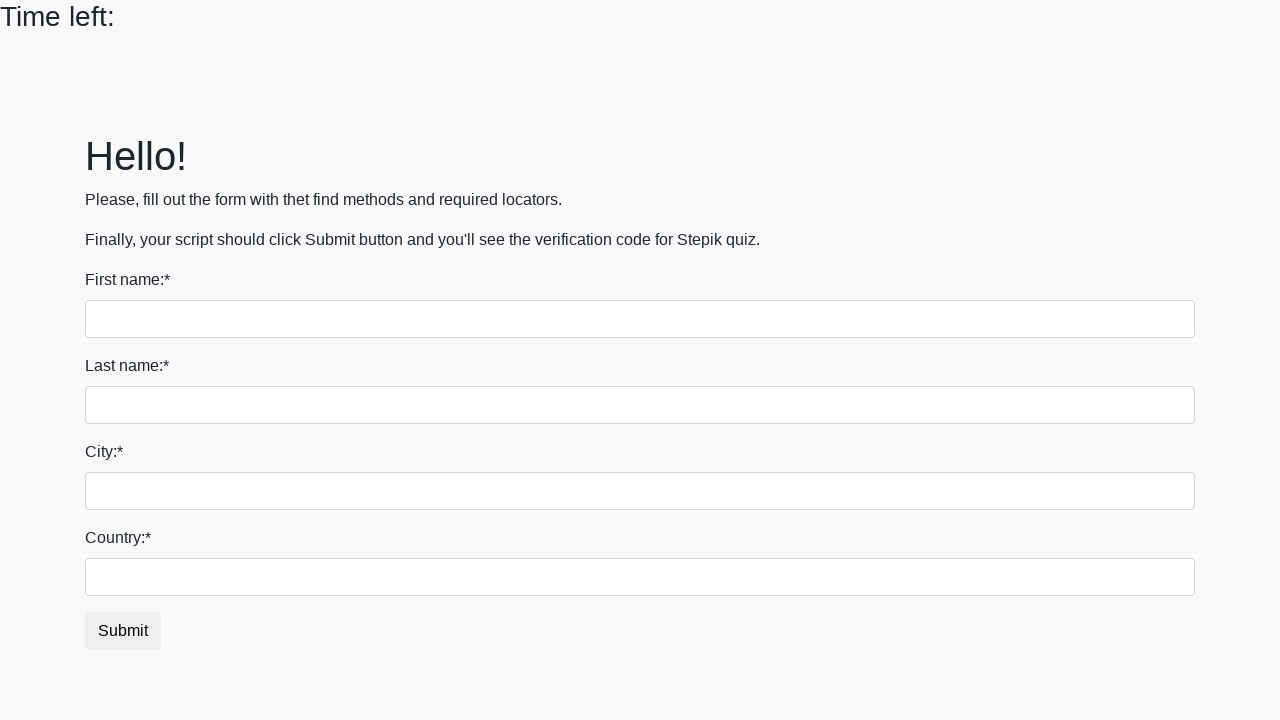

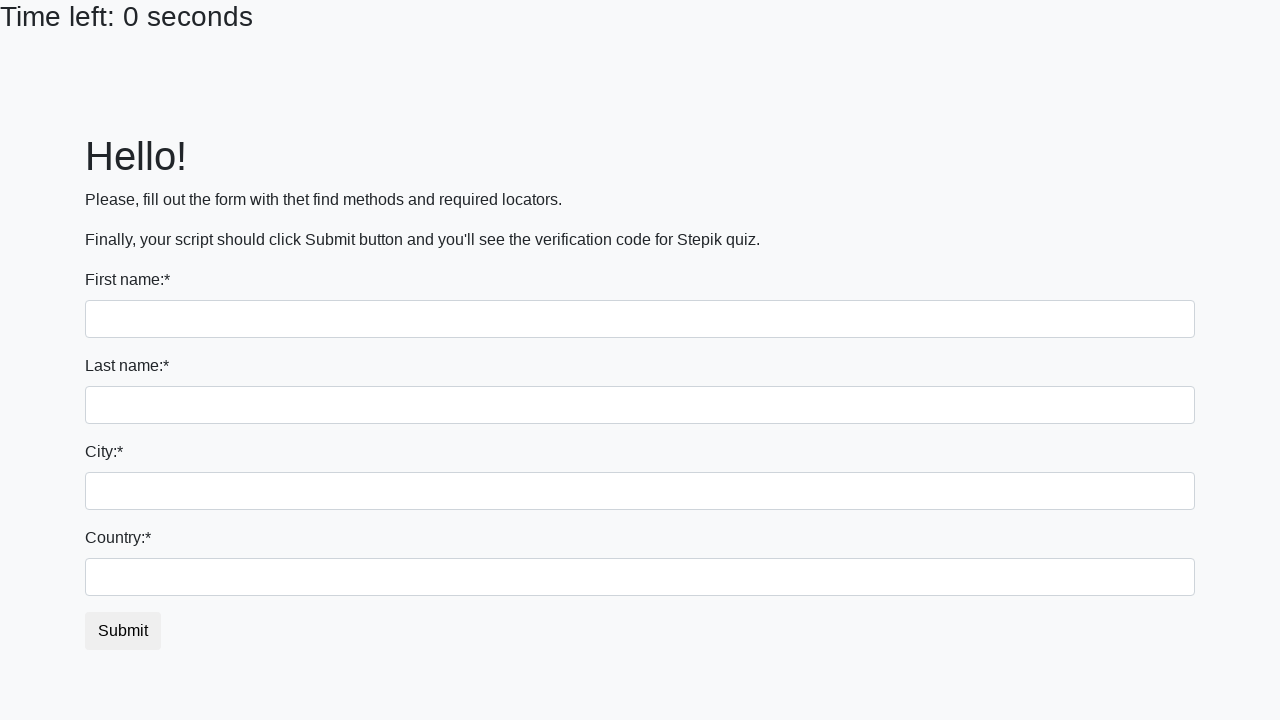